Tests clicking the login button on the Sauce Demo site

Starting URL: https://www.saucedemo.com

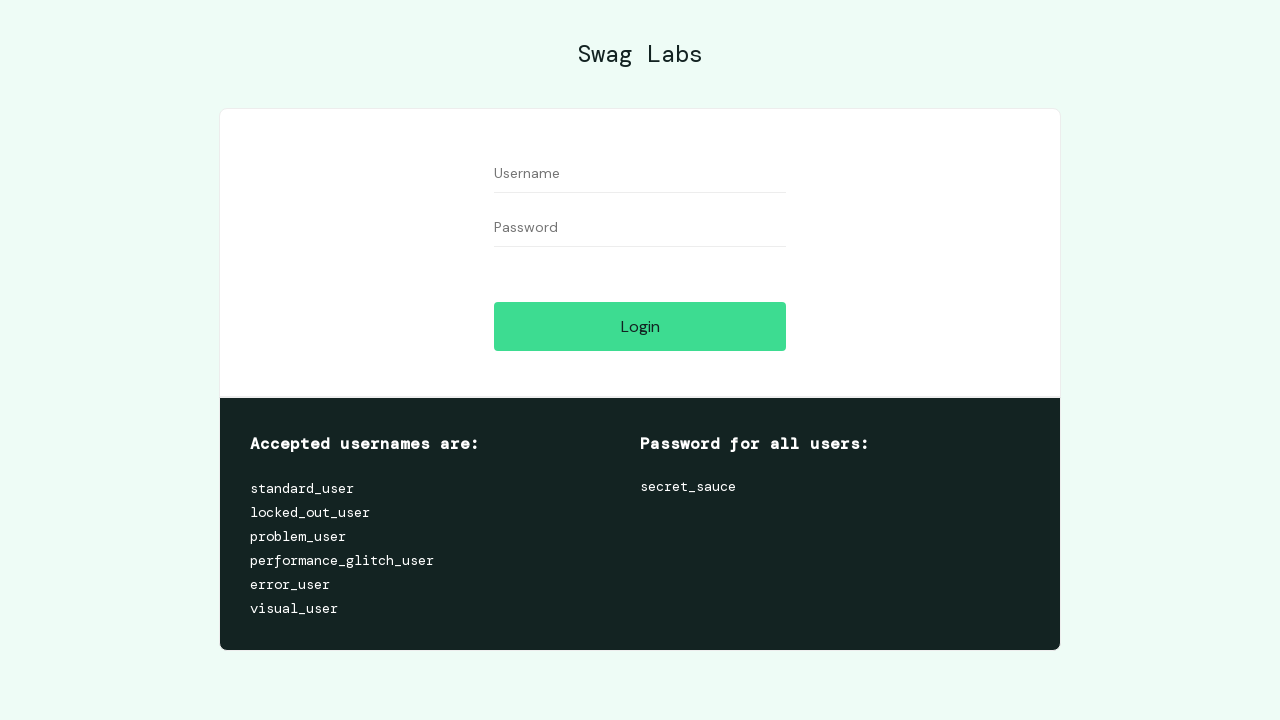

Navigated to Sauce Demo login page
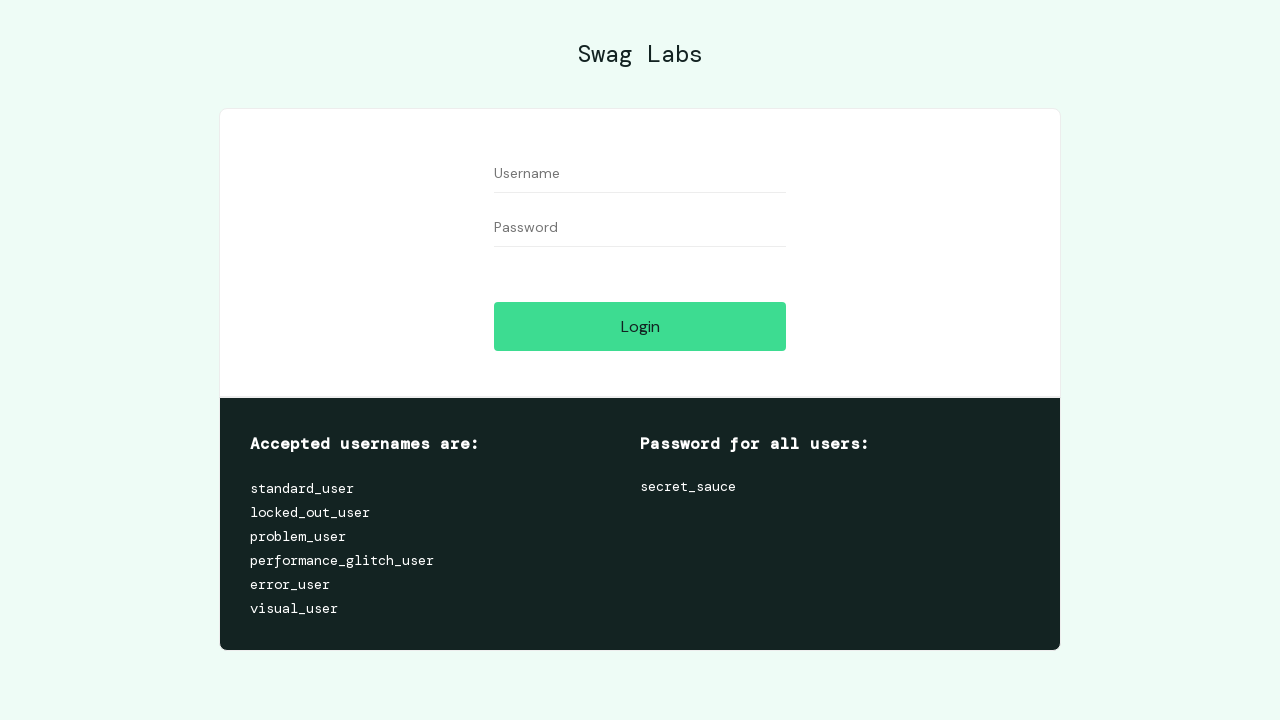

Clicked the login button at (640, 326) on #login-button
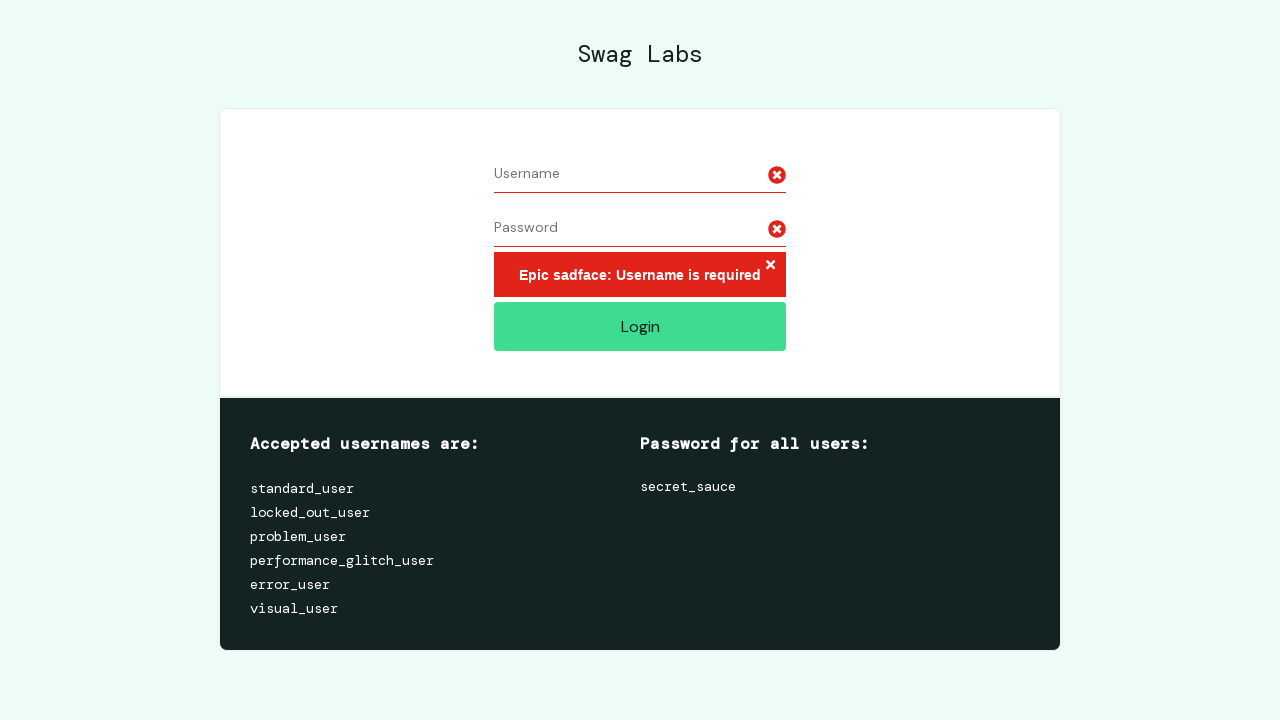

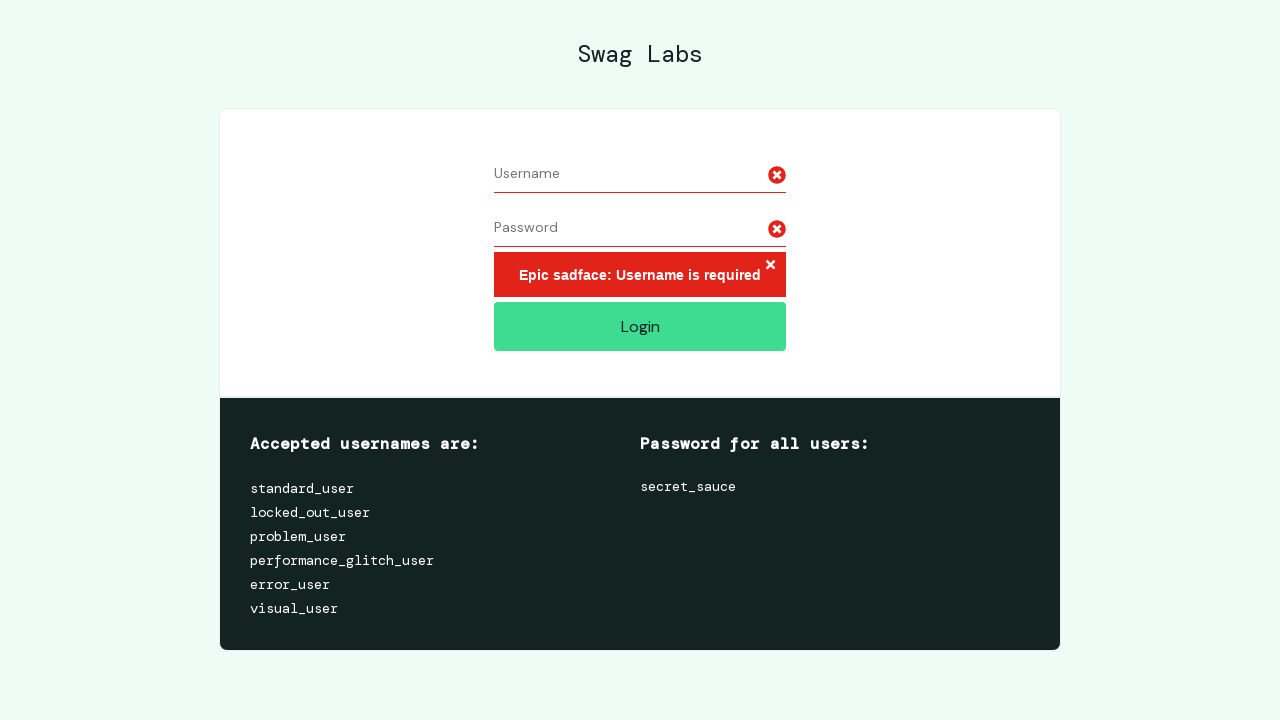